Tests dynamic controls page by clicking Remove button to make checkbox disappear, verifying the "It's gone!" message, then clicking Add button to make checkbox reappear and verifying the "It's back!" message.

Starting URL: http://the-internet.herokuapp.com/dynamic_controls

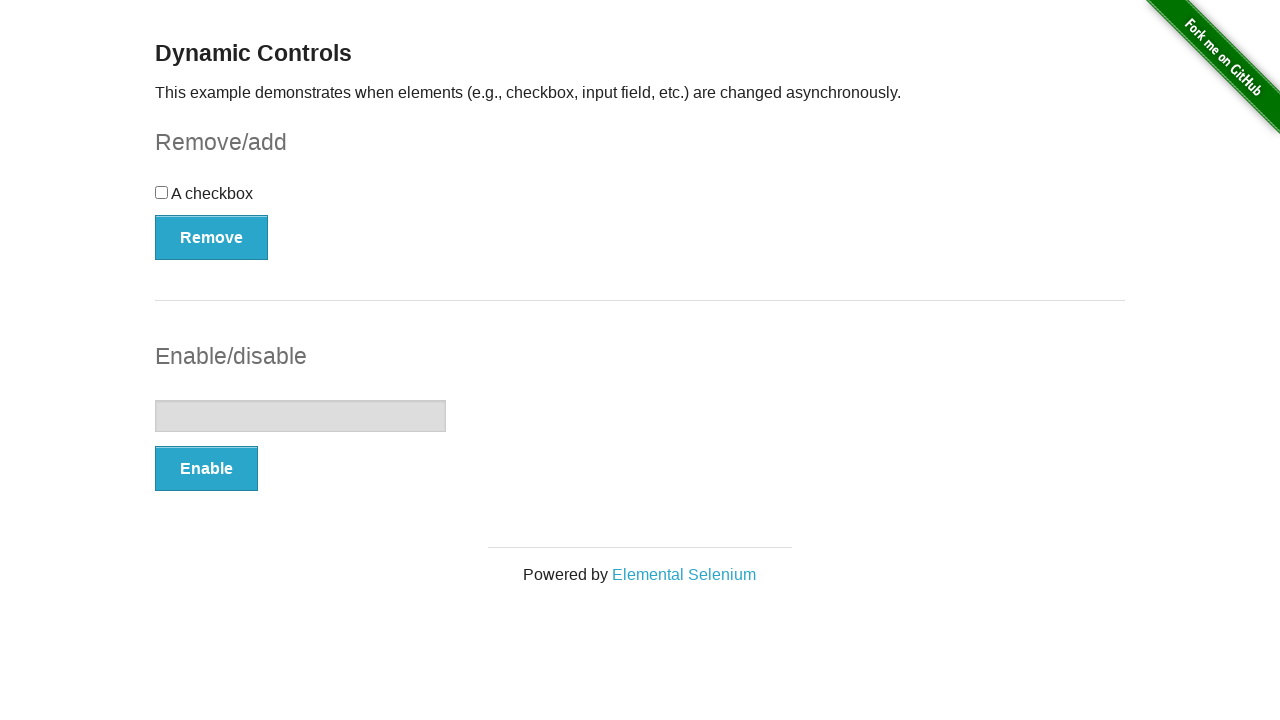

Clicked Remove button to hide checkbox at (212, 237) on xpath=//button[contains(text(), 'Remove')]
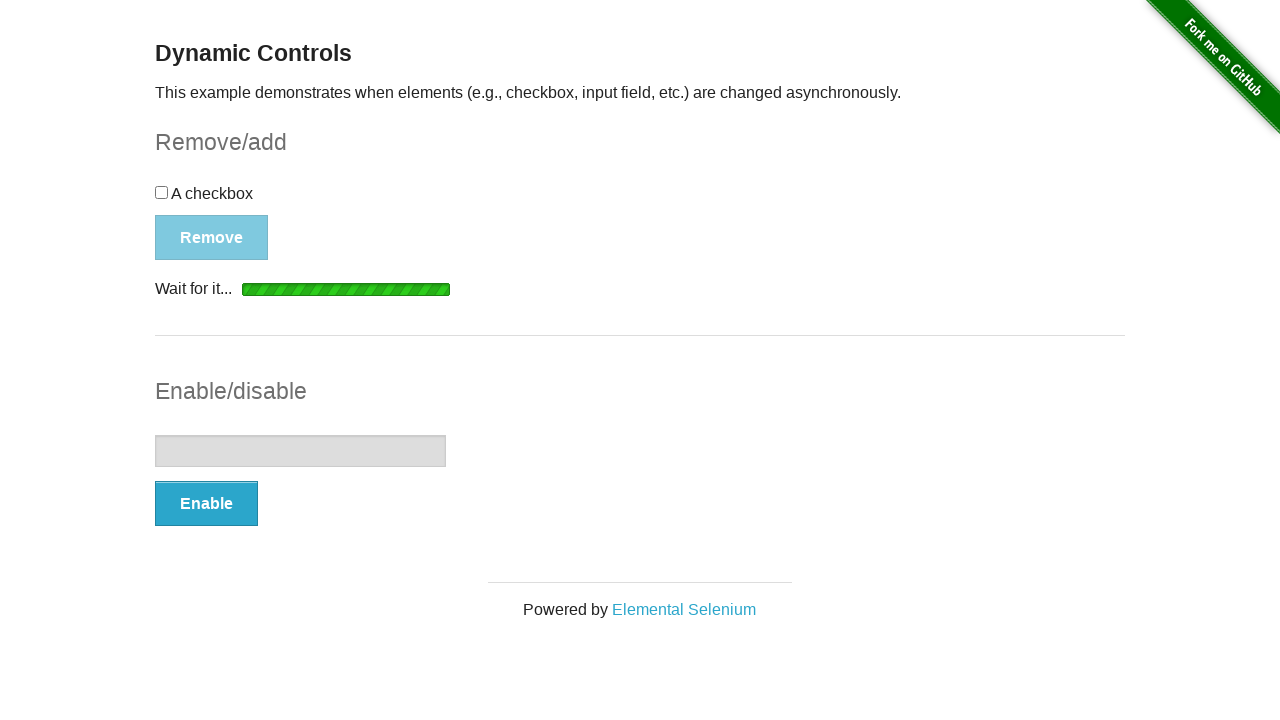

Checkbox disappeared
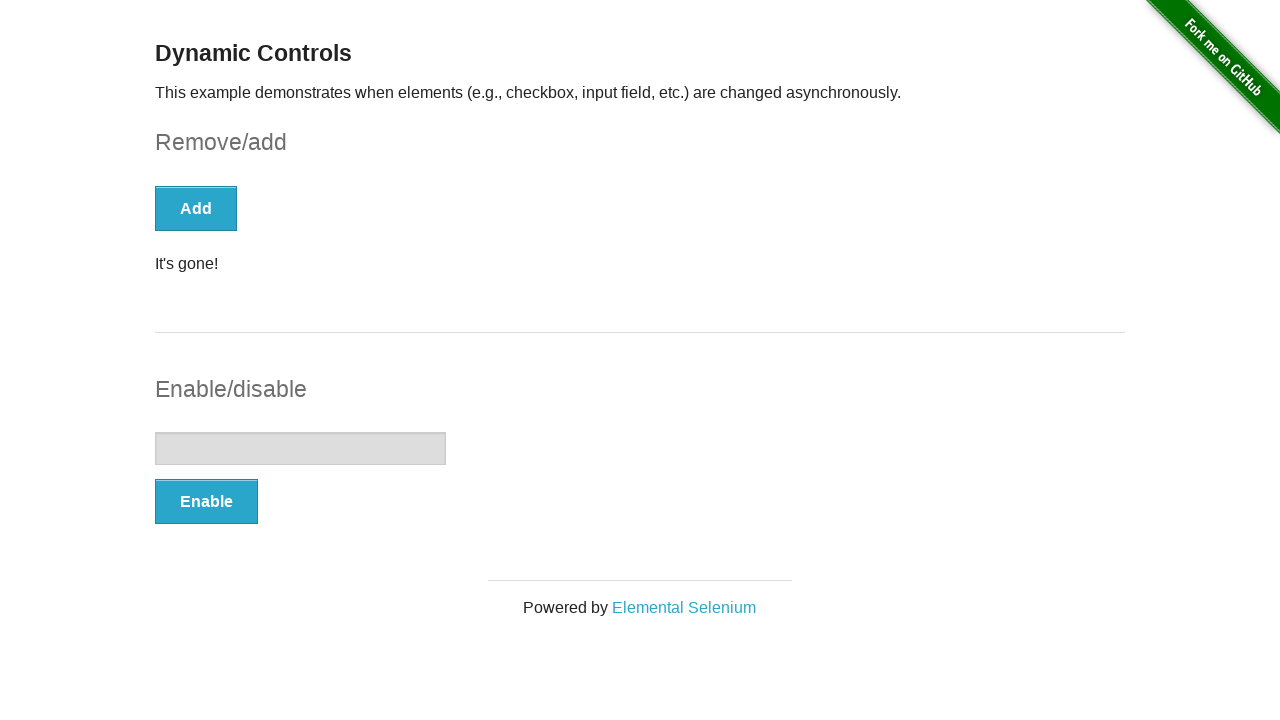

Message element loaded
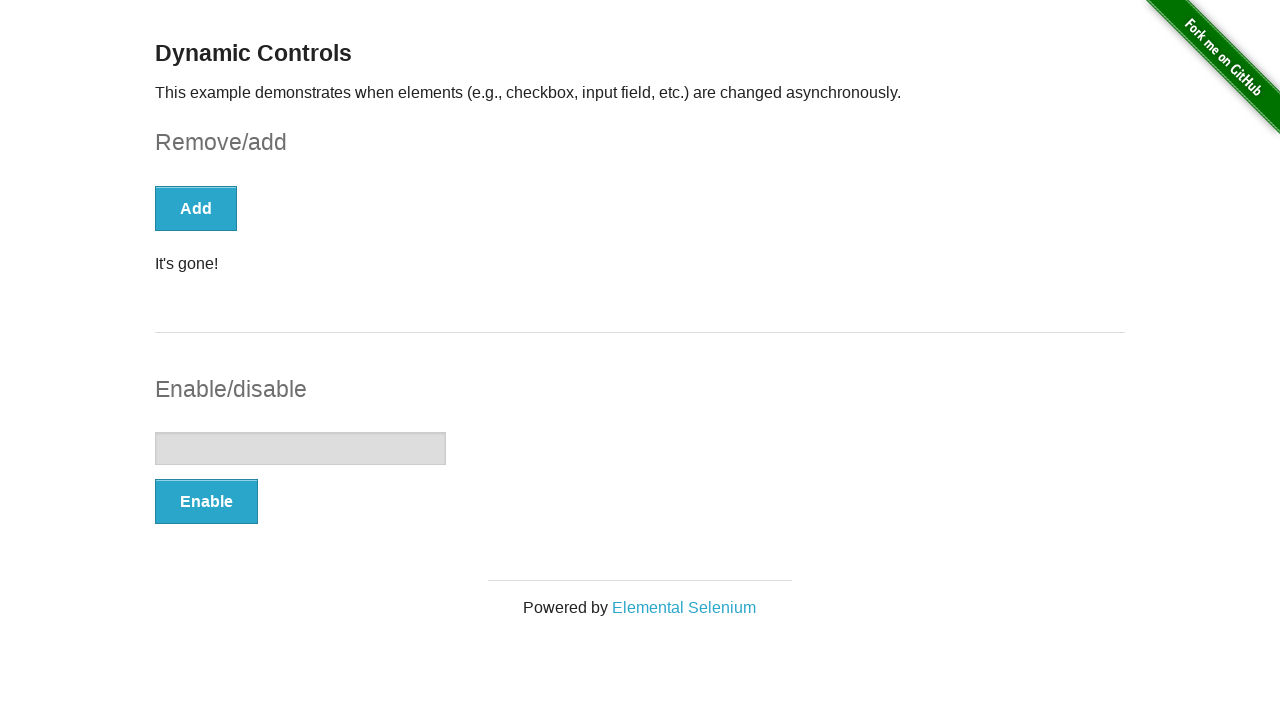

Verified message displays 'It's gone!'
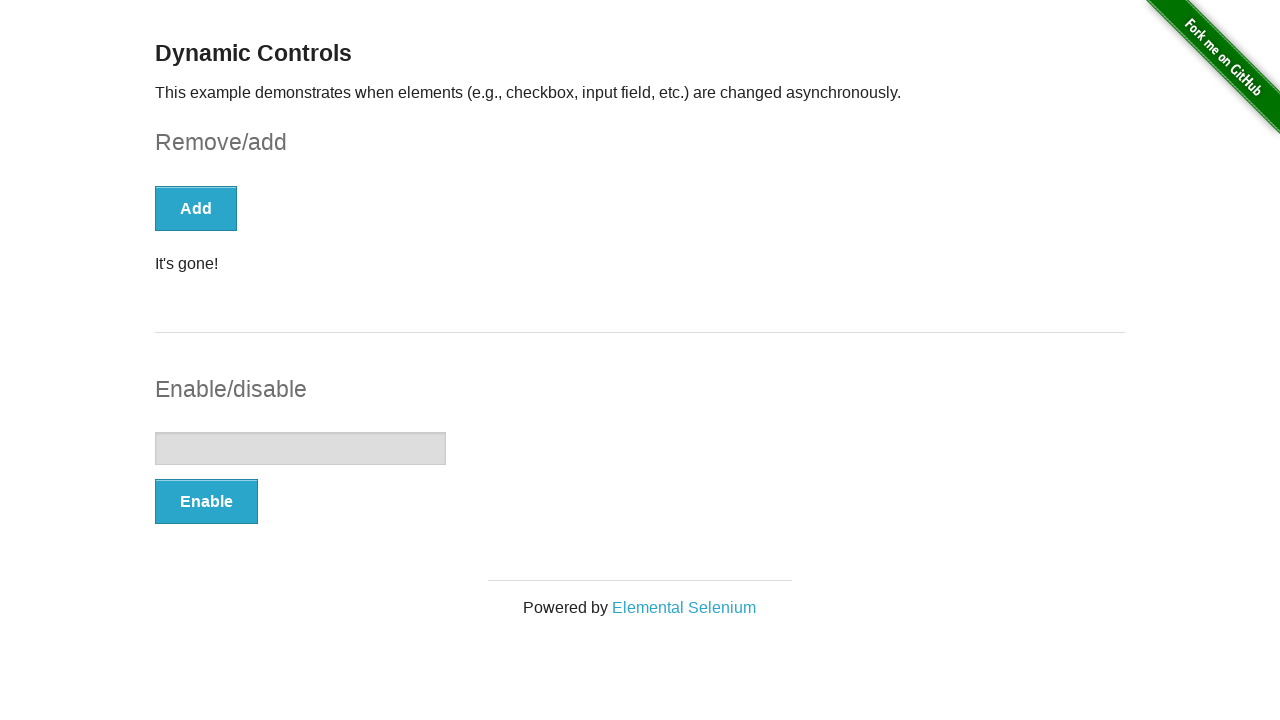

Clicked Add button to show checkbox at (196, 208) on xpath=//button[contains(text(), 'Add')]
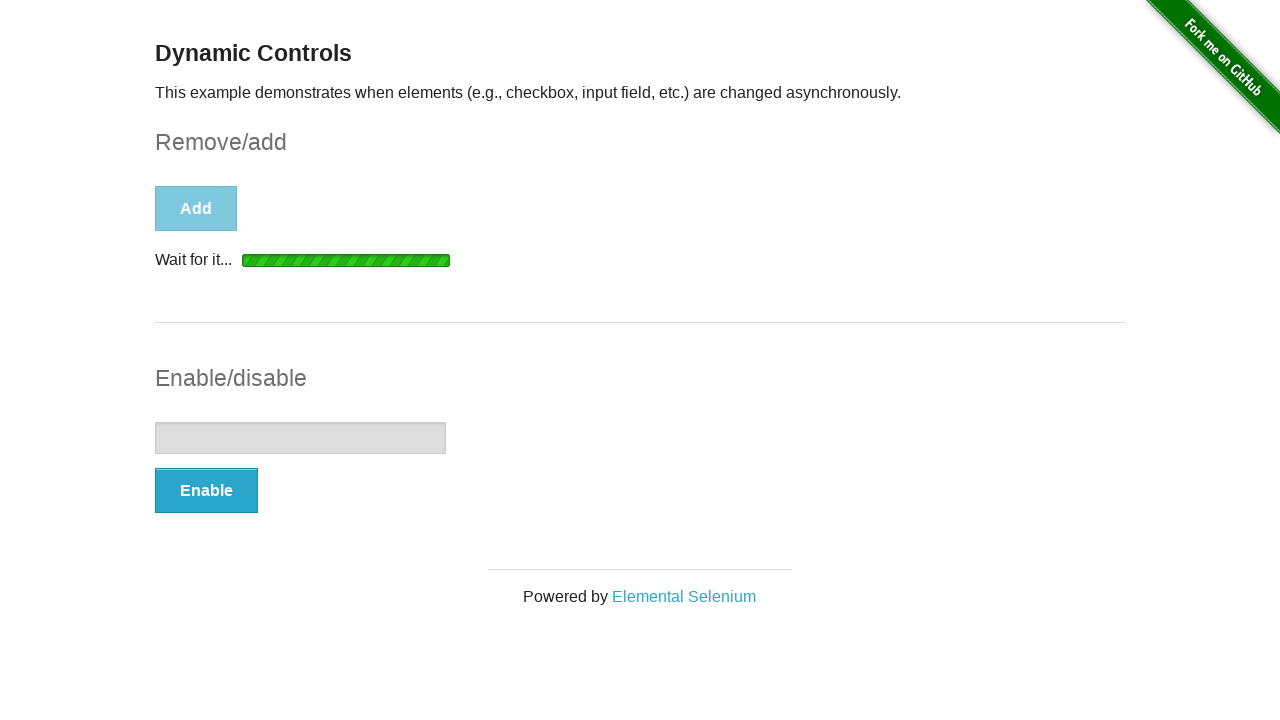

Checkbox reappeared
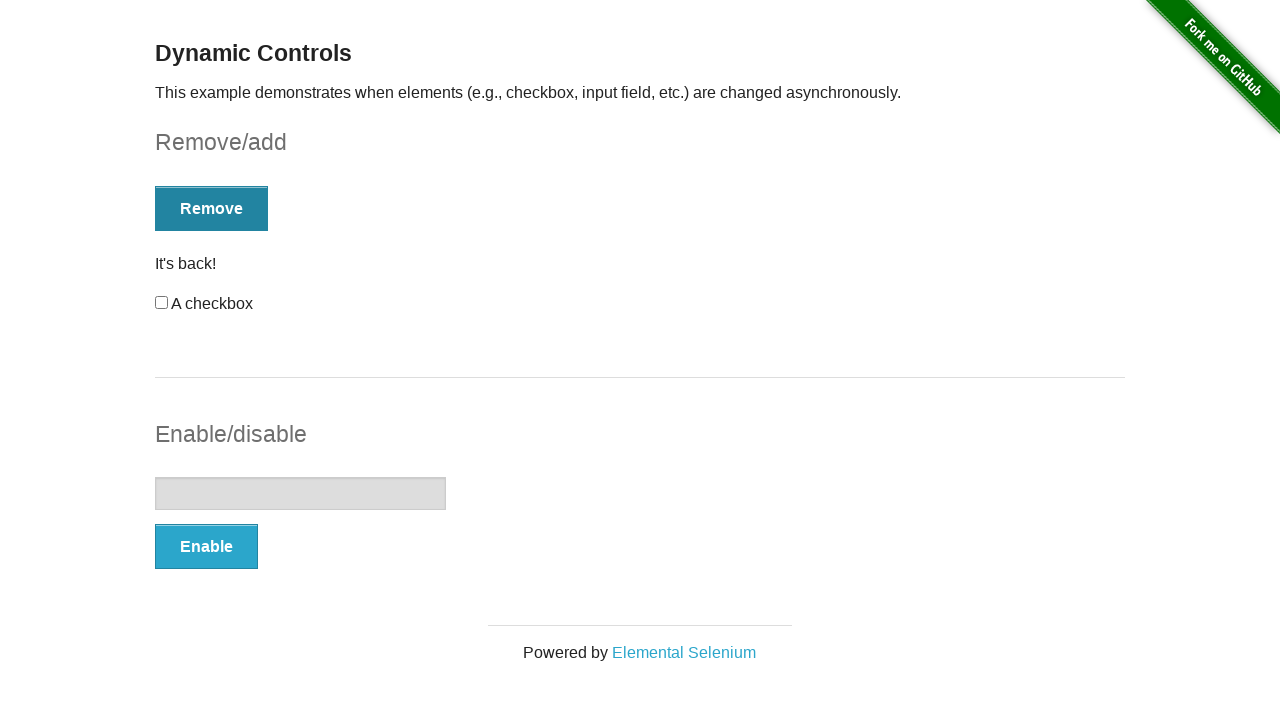

Message element loaded
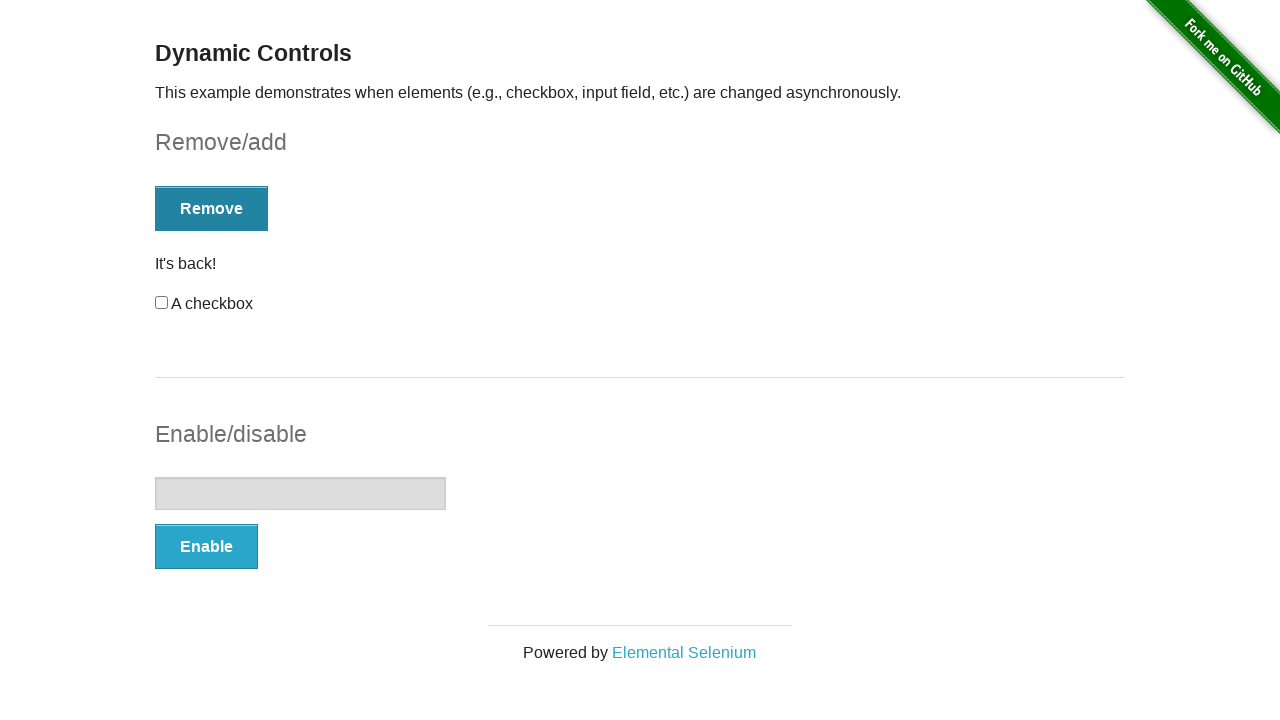

Verified message displays 'It's back!'
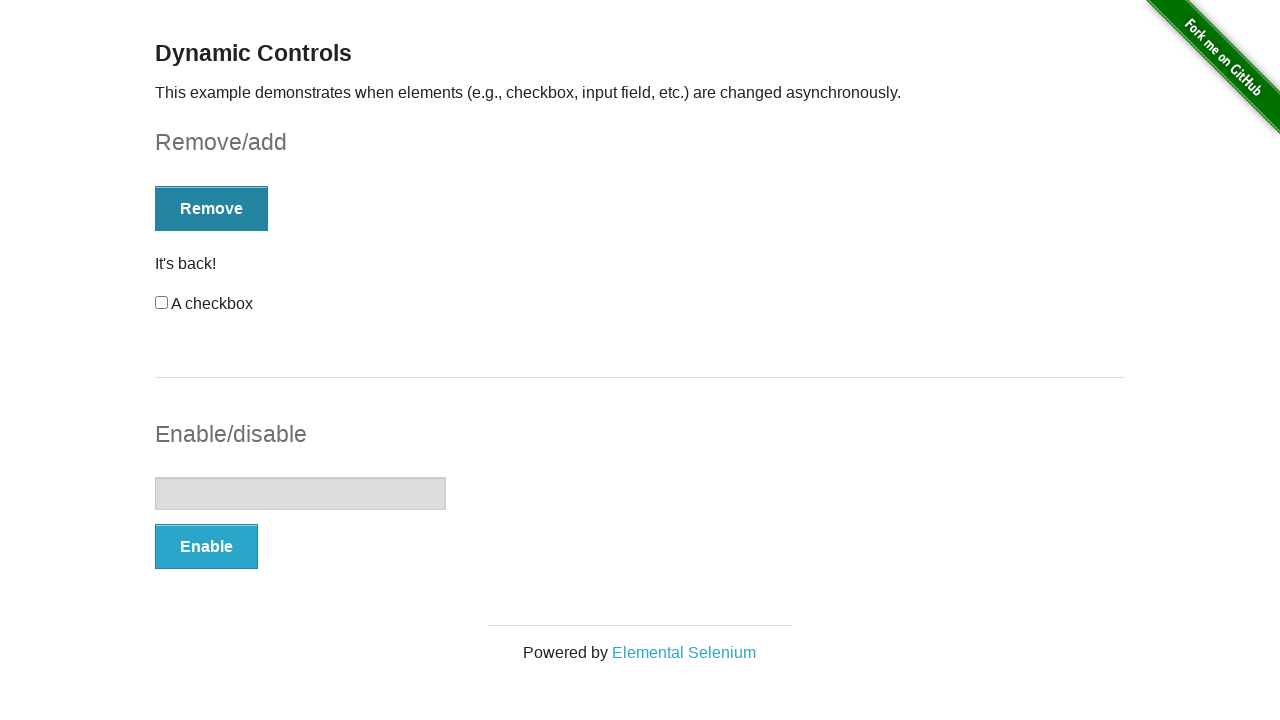

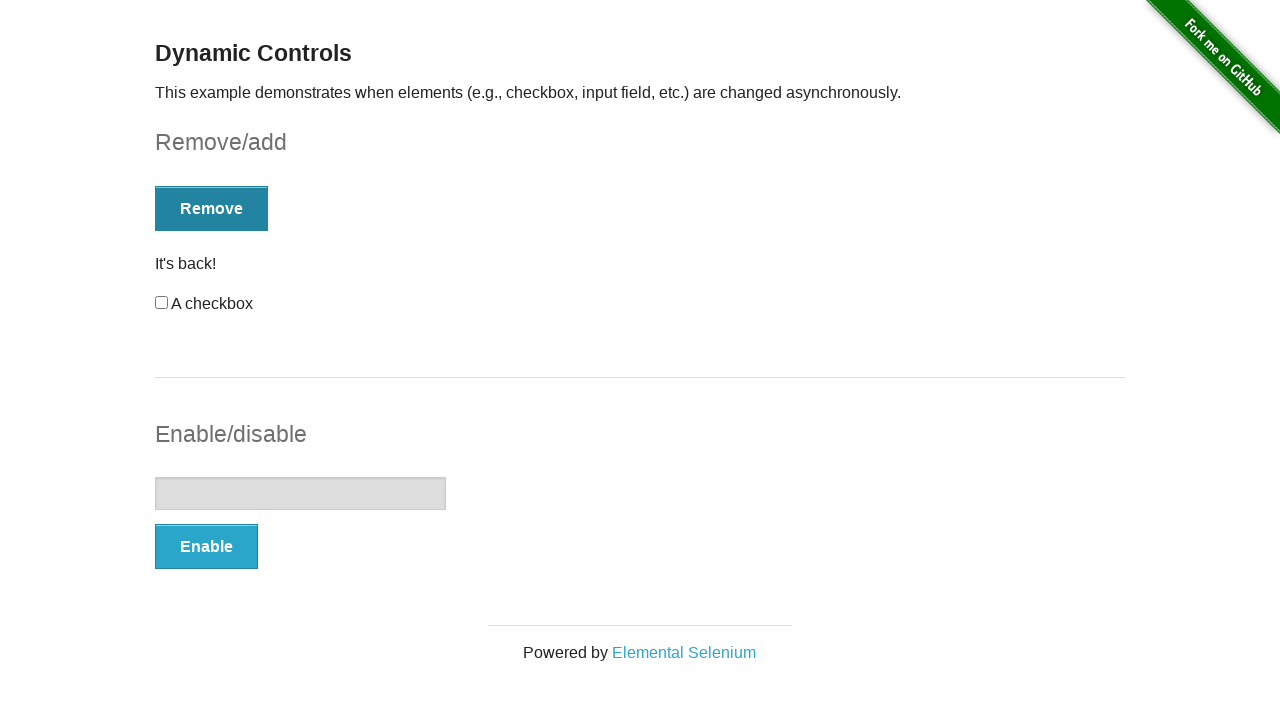